Tests clicking a button that has a dynamic ID on the UI Testing Playground site, which is designed to test automation tools' ability to handle elements with changing identifiers.

Starting URL: http://uitestingplayground.com/dynamicid

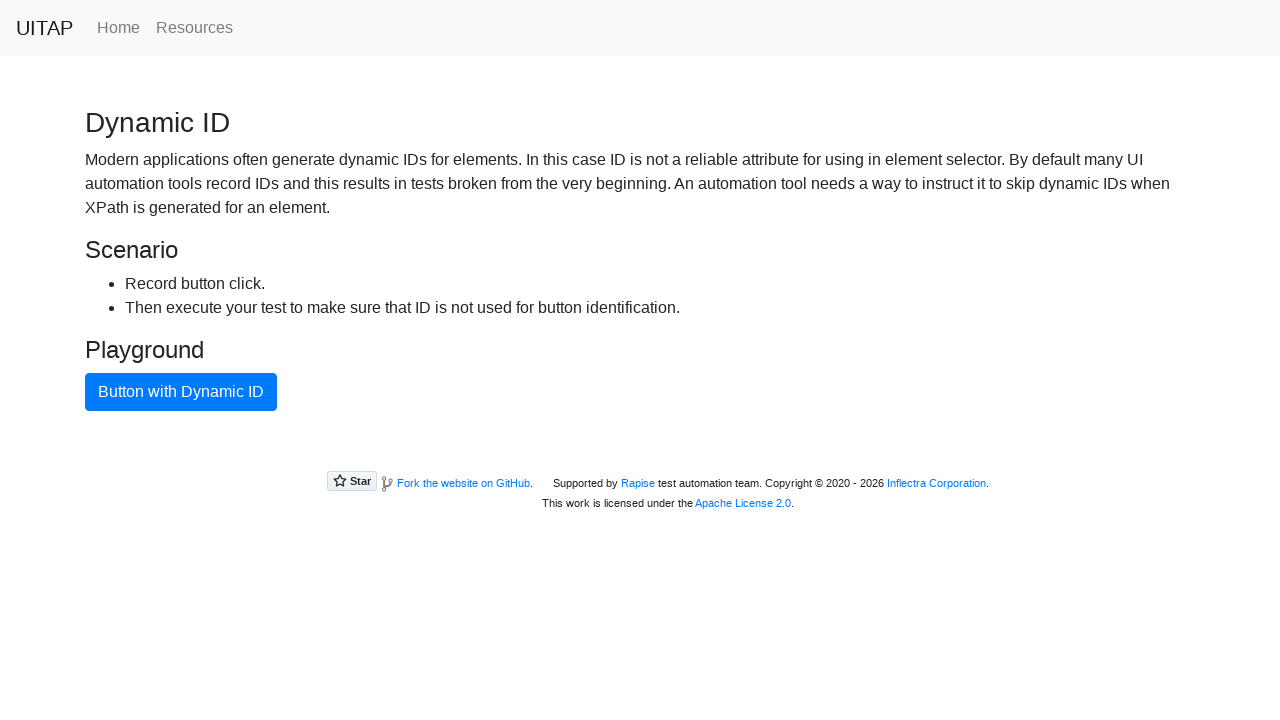

Clicked button with dynamic ID using XPath selector at (181, 392) on xpath=//html/body/section/div/button
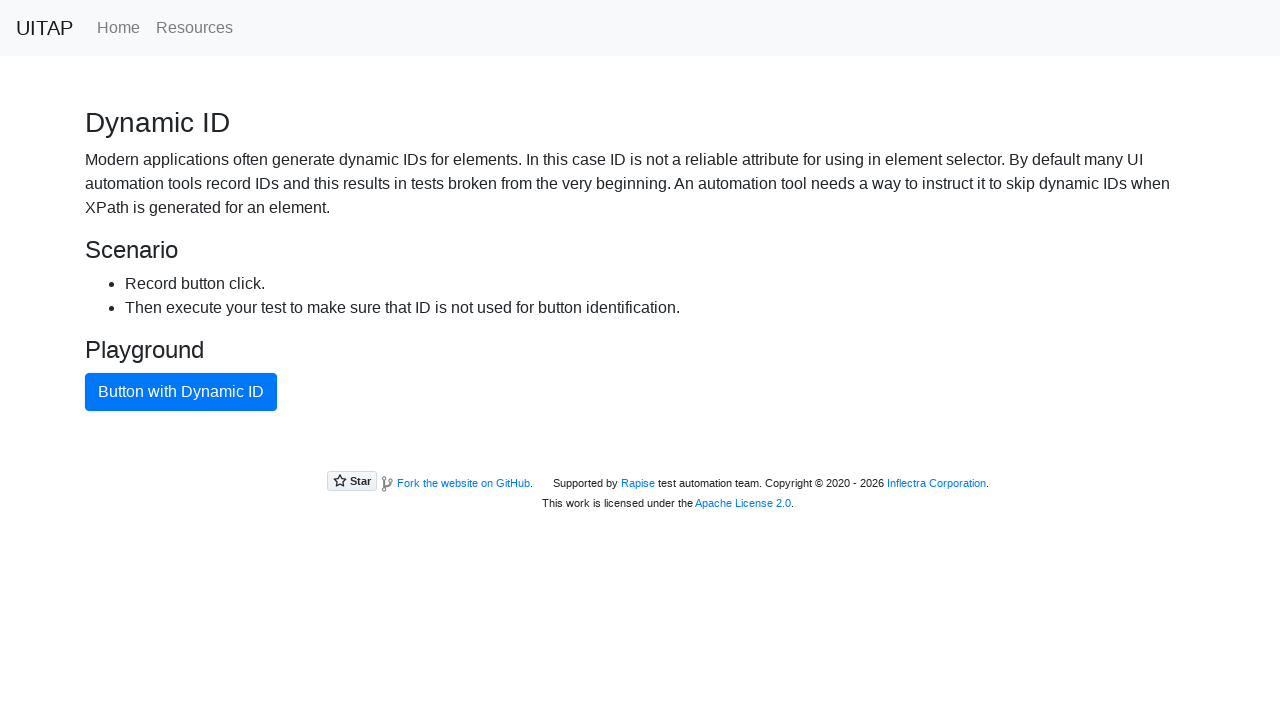

Waited 1 second to observe the result after clicking
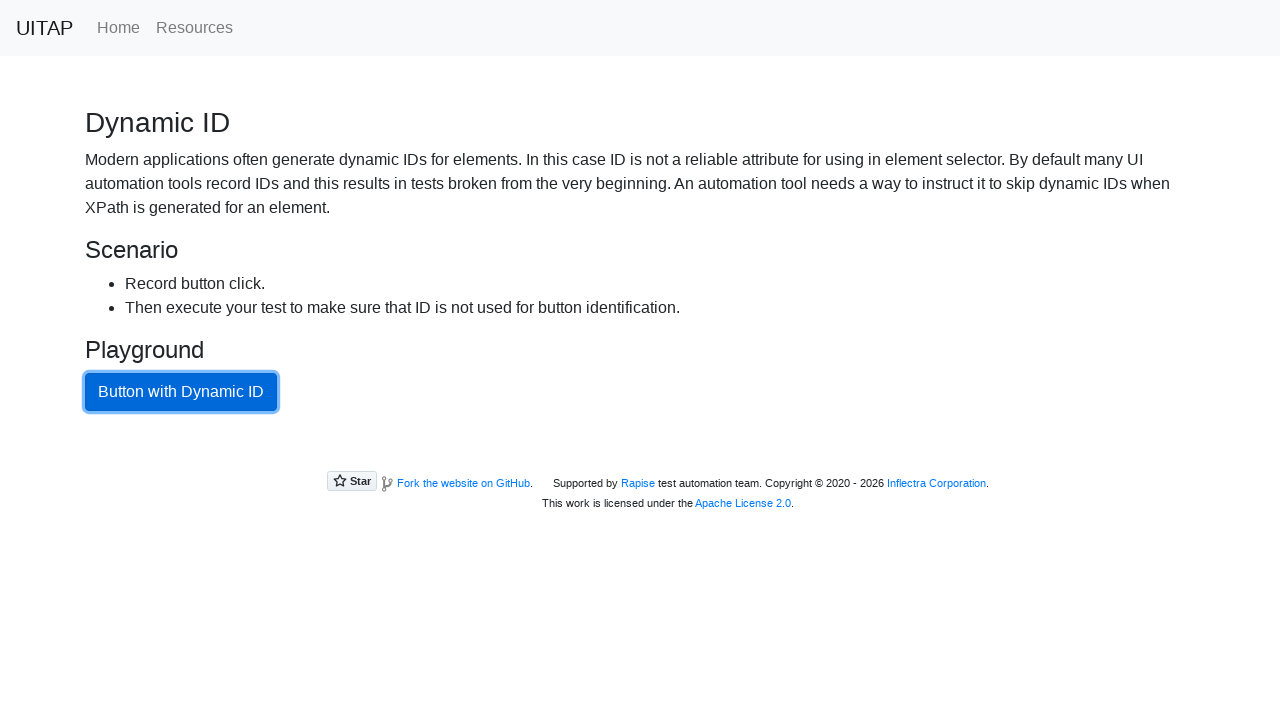

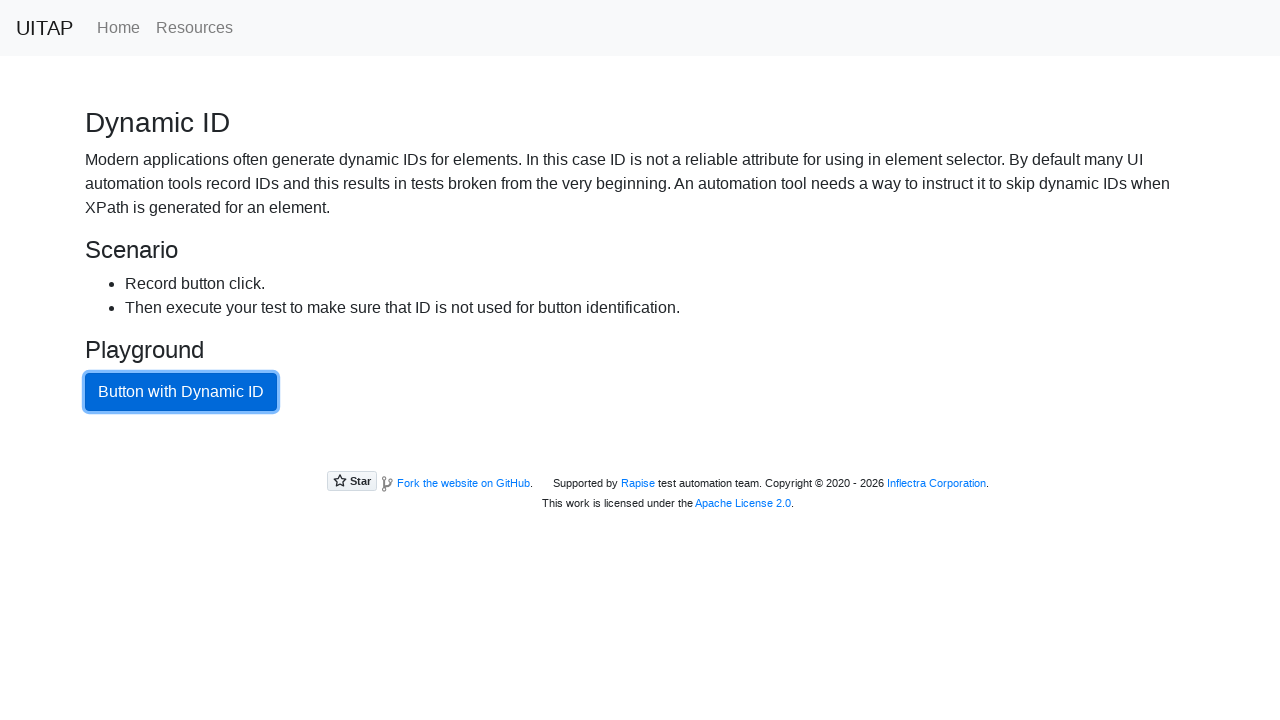